Tests multi-window browser functionality by opening a new window, navigating to a different site, extracting course name text, switching back to the original window, and filling a form field with the extracted text.

Starting URL: https://rahulshettyacademy.com/angularpractice/

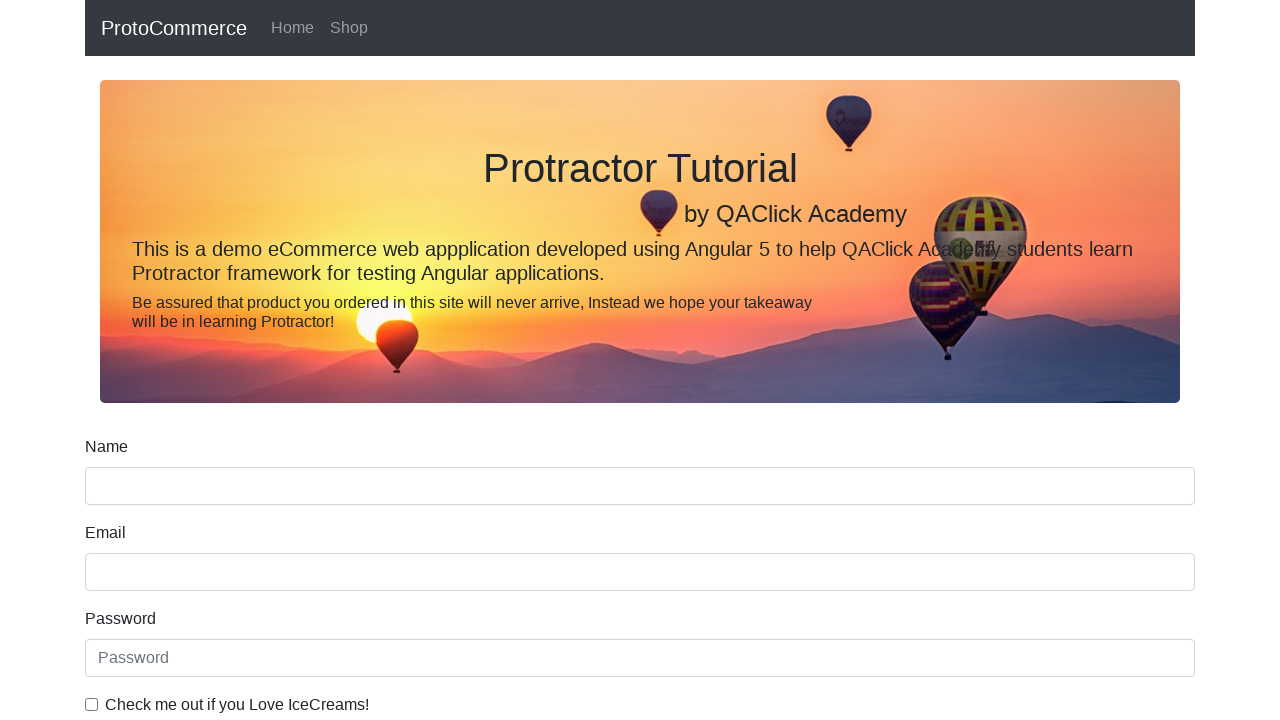

Opened a new browser window/tab
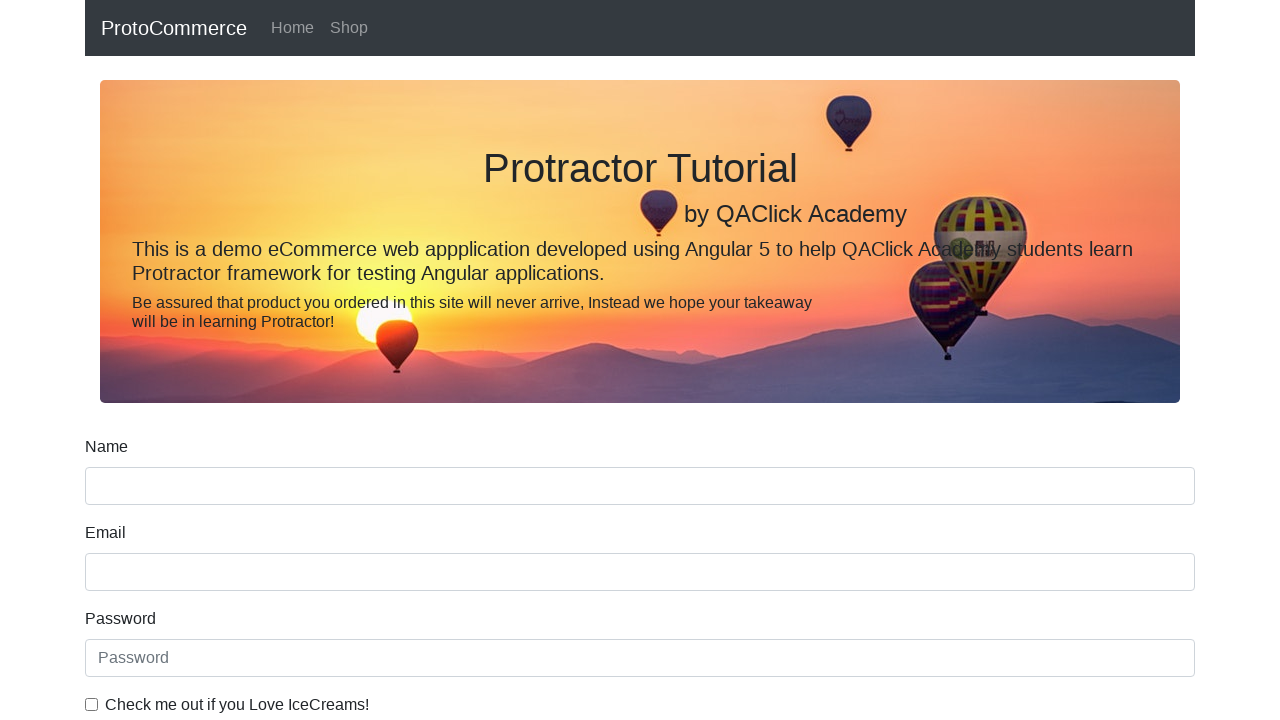

Navigated to https://www.rahulshettyacademy.com/ in new window
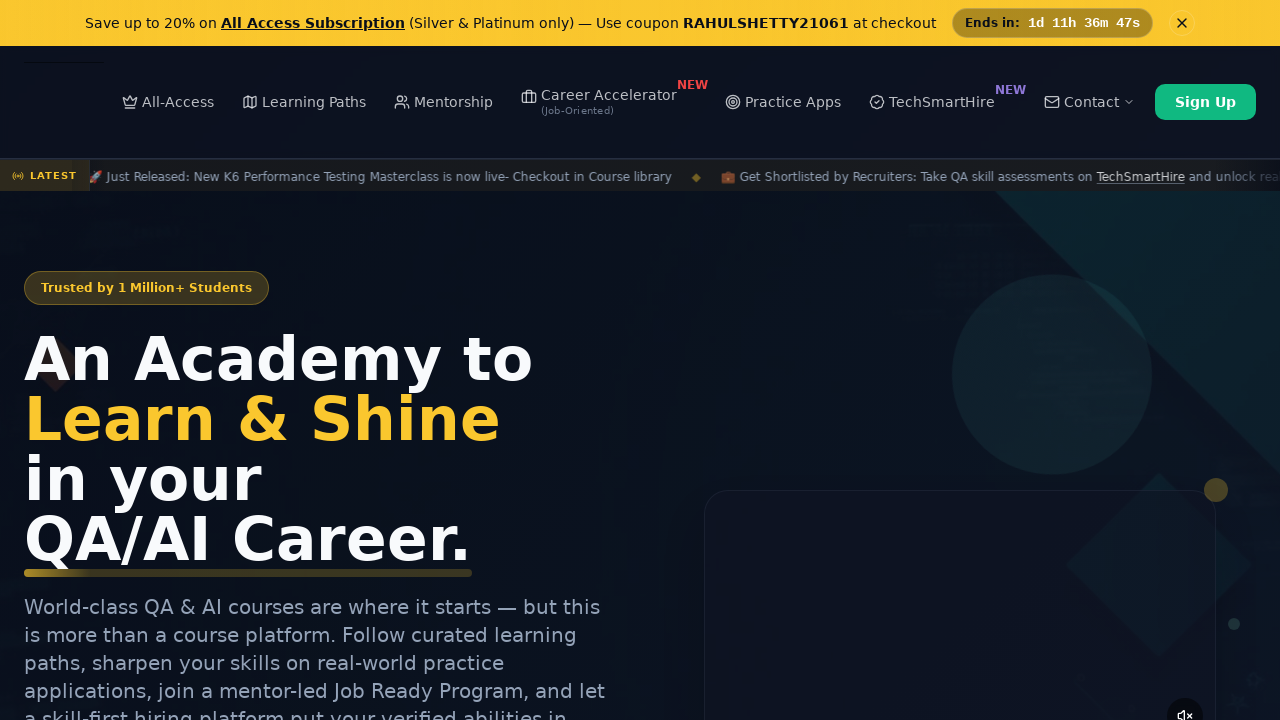

Course links loaded on the page
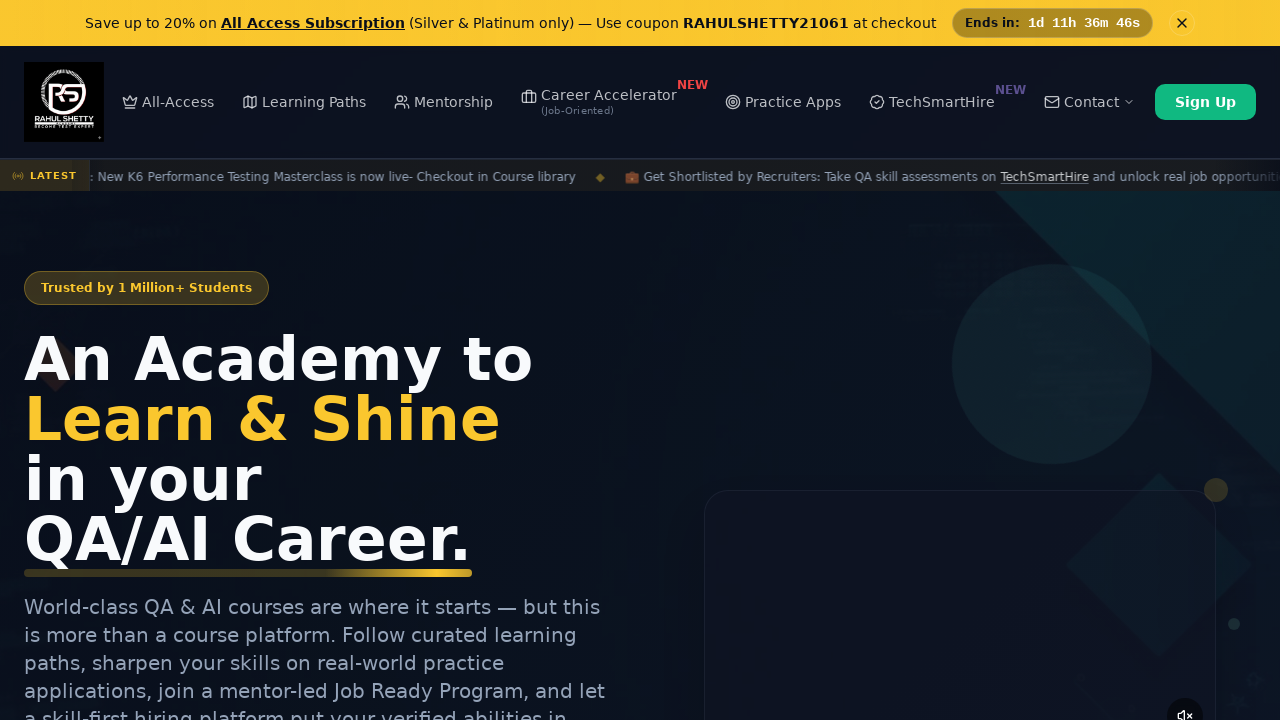

Located all course link elements
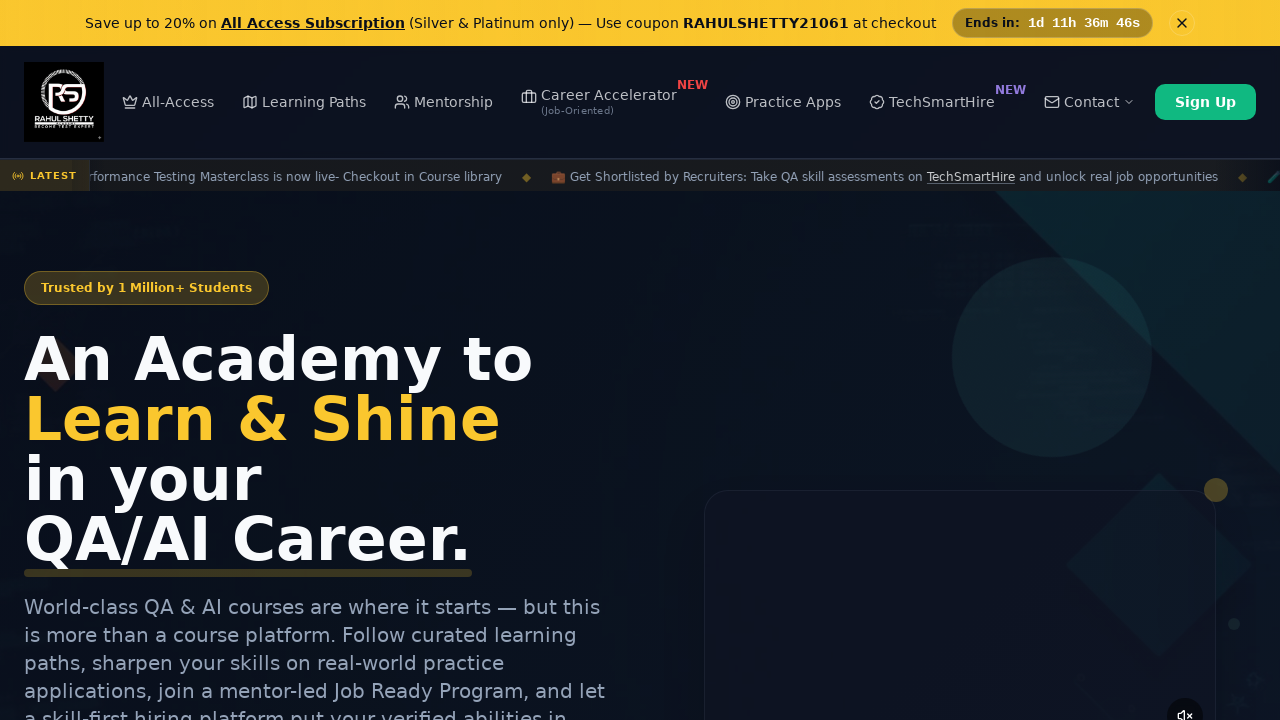

Extracted course name from second link: 'Playwright Testing'
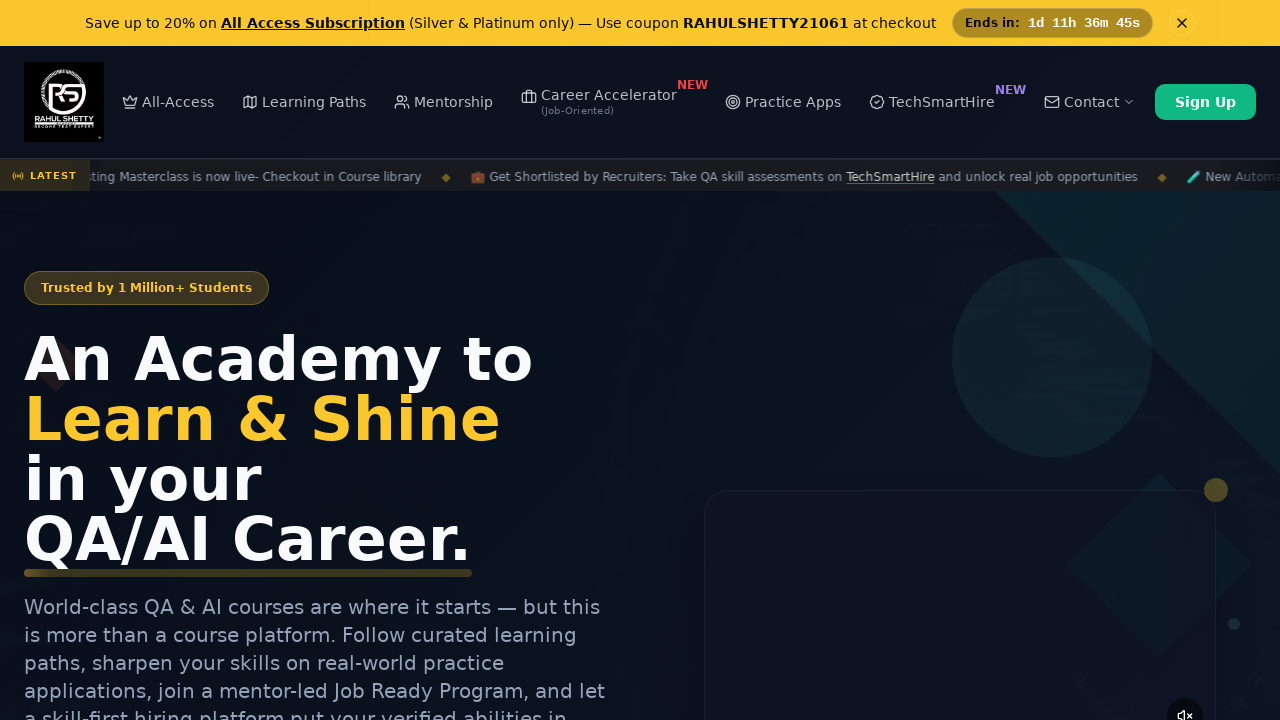

Switched back to original window
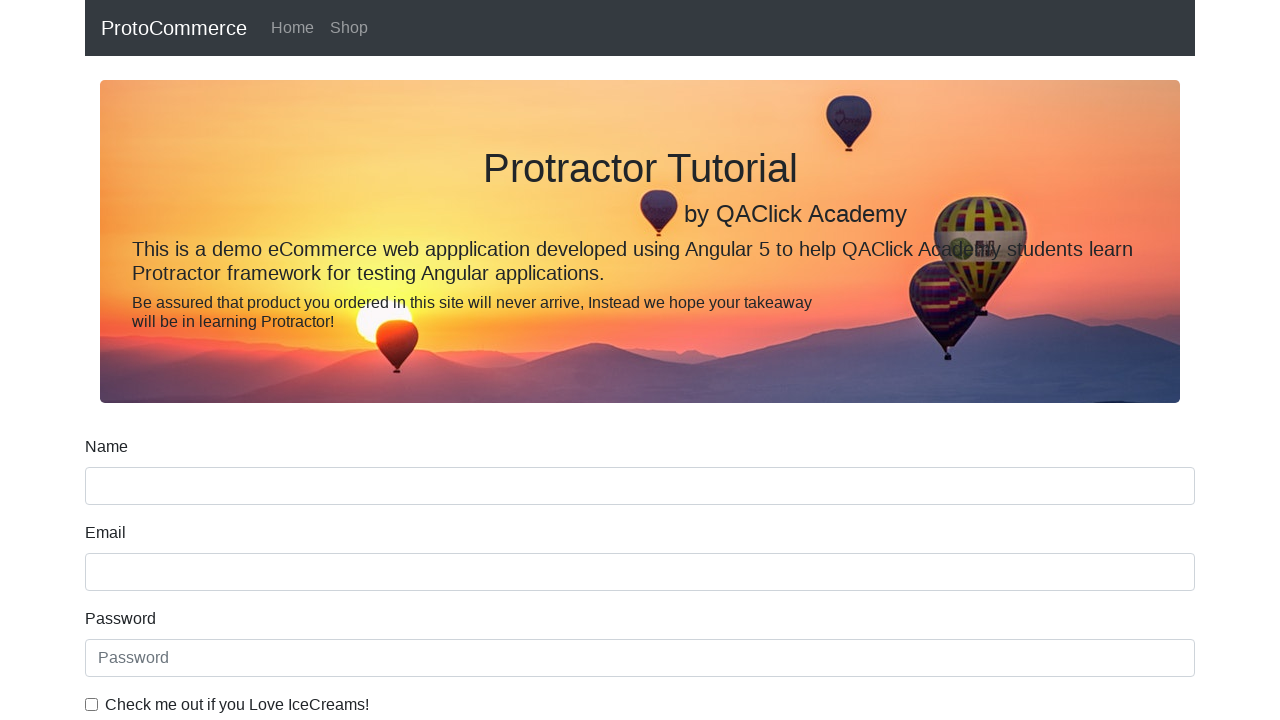

Filled name field with extracted course name: 'Playwright Testing' on input[name='name']
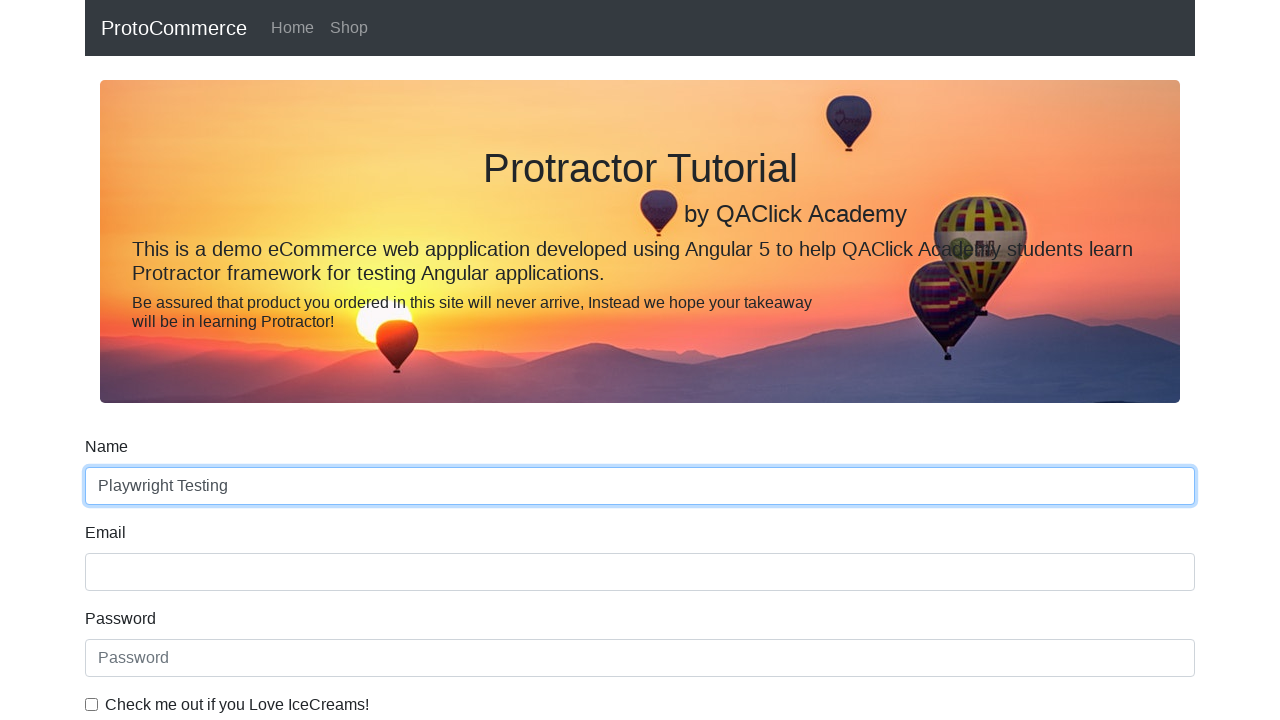

Closed the new browser window/tab
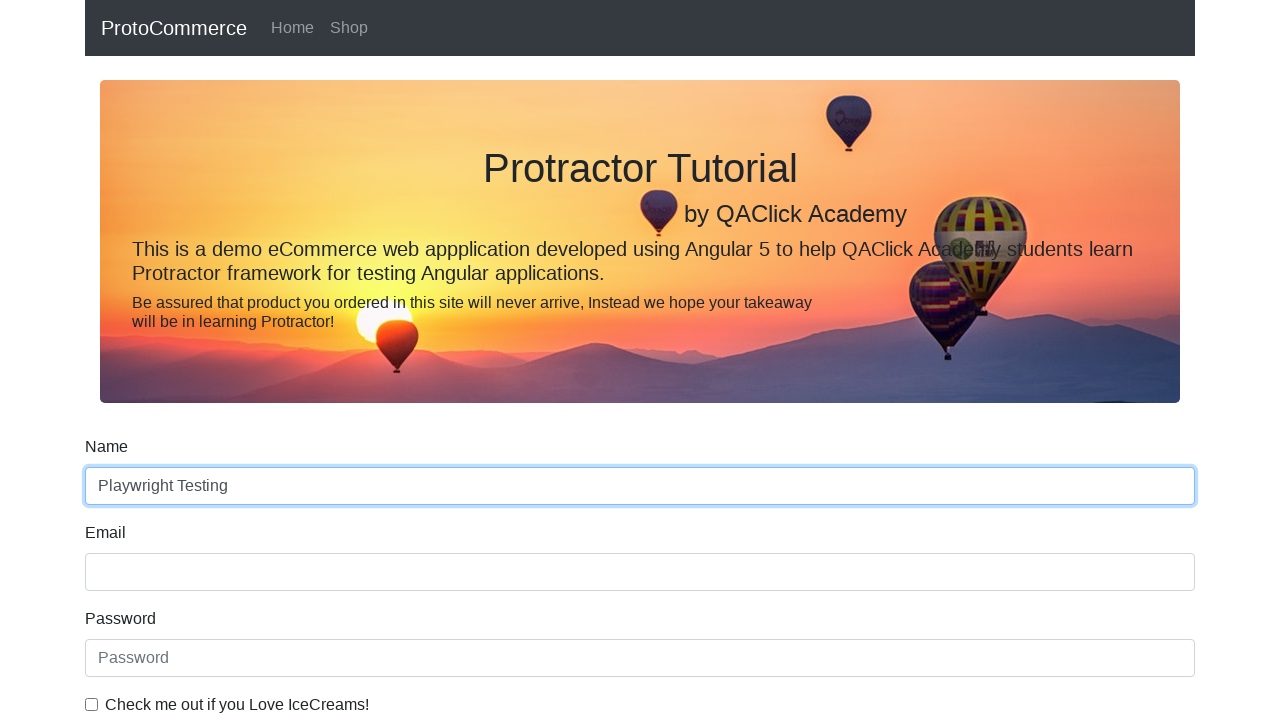

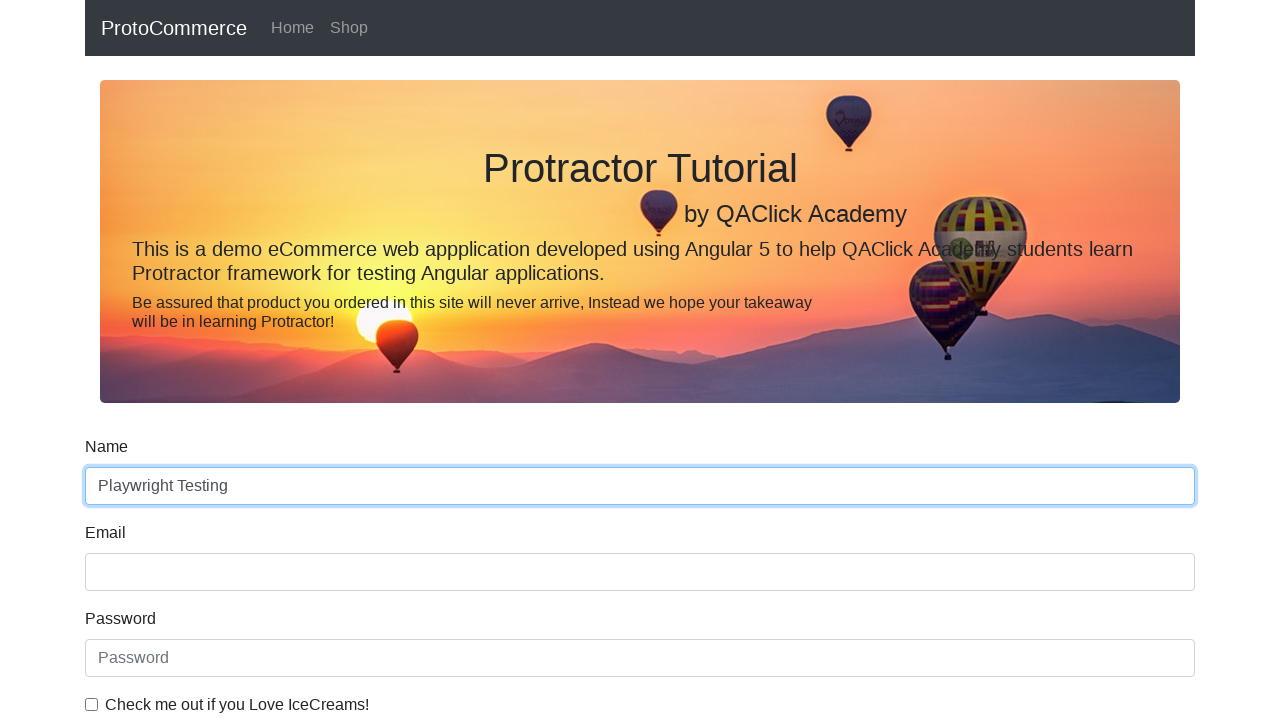